Tests switching to an iframe, clicking an alert button inside it, verifying the alert text is "framed cheese", and accepting.

Starting URL: https://www.selenium.dev/selenium/web/alerts.html#

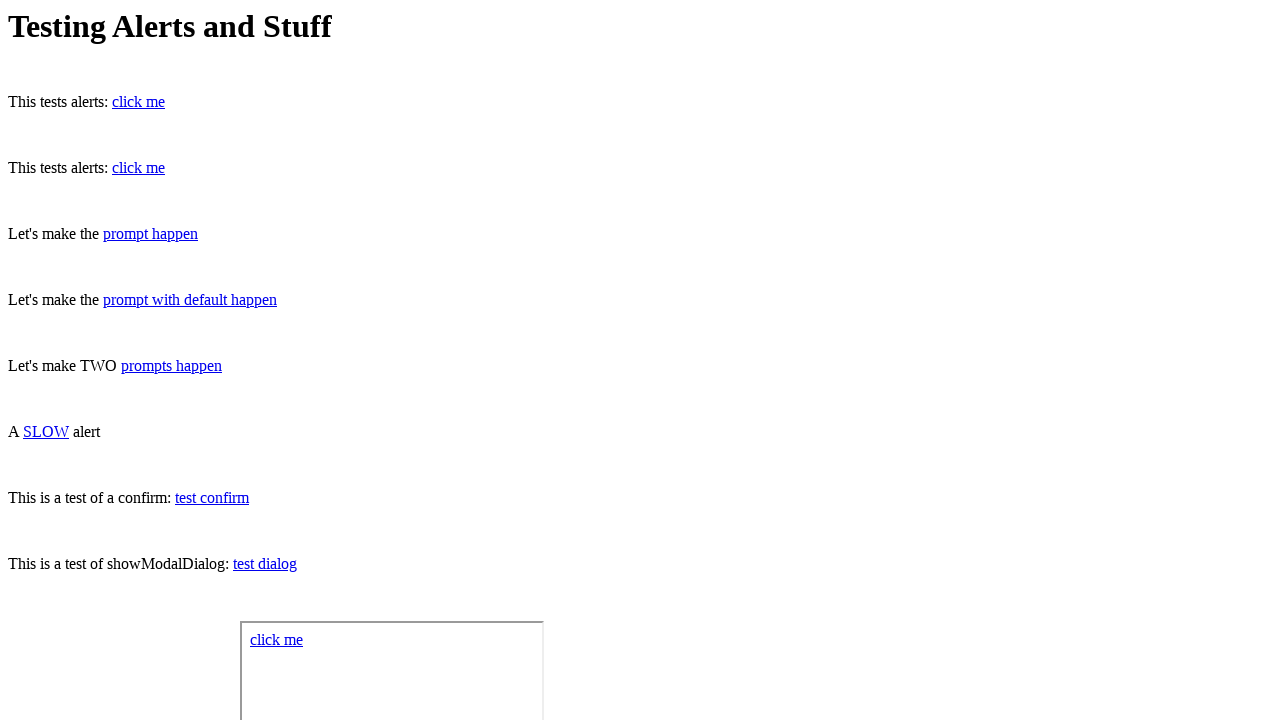

Set up dialog handler to capture and accept alerts
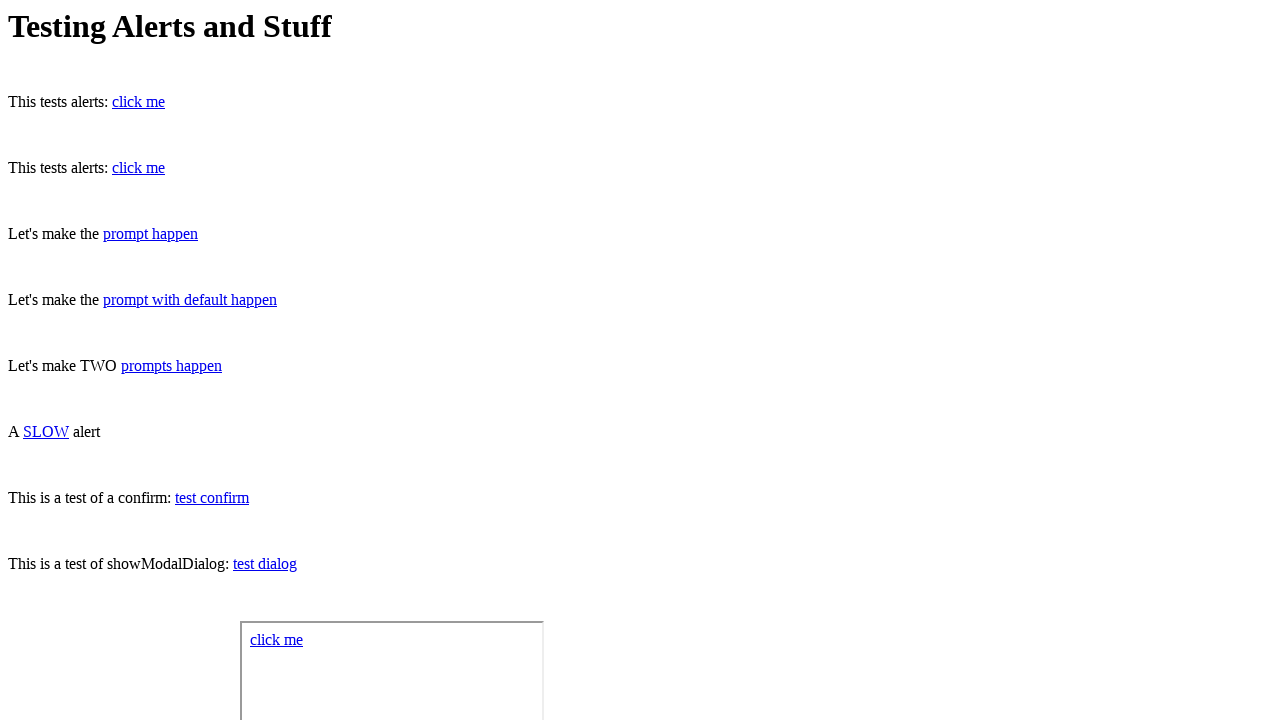

Located iframe with name 'iframeWithAlert'
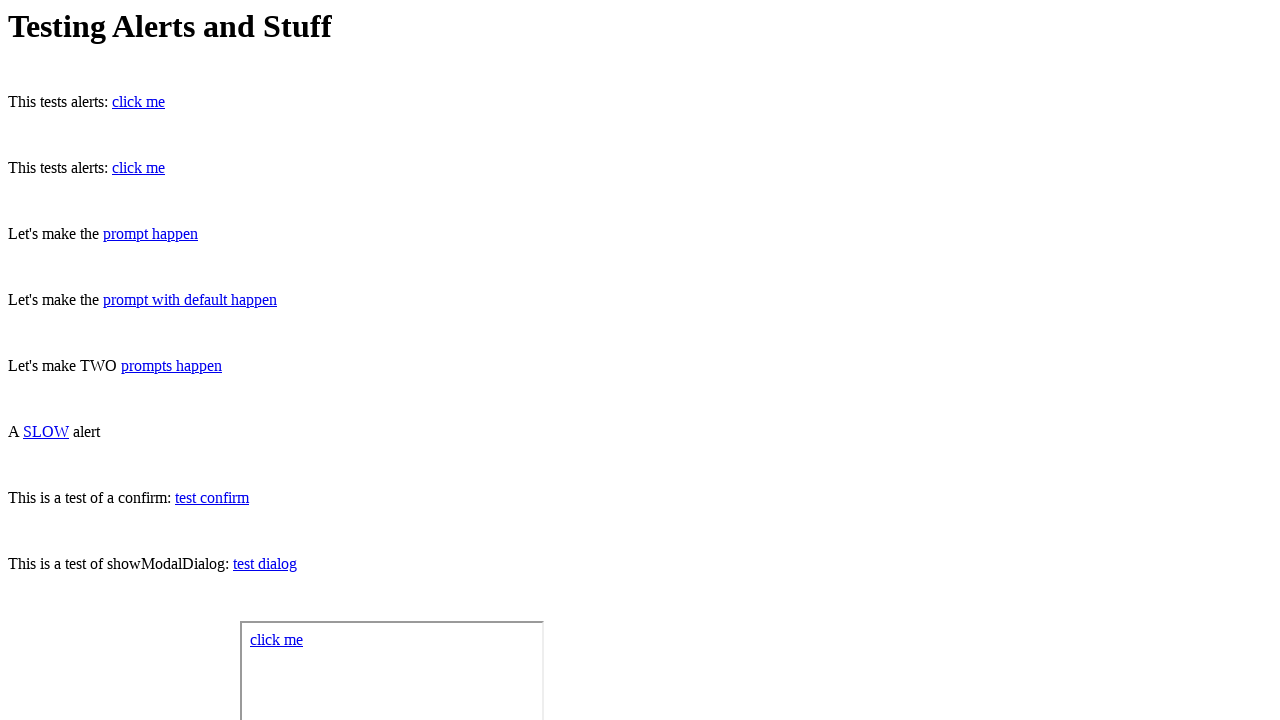

Clicked alert button inside iframe at (276, 640) on iframe[name='iframeWithAlert'] >> internal:control=enter-frame >> #alertInFrame
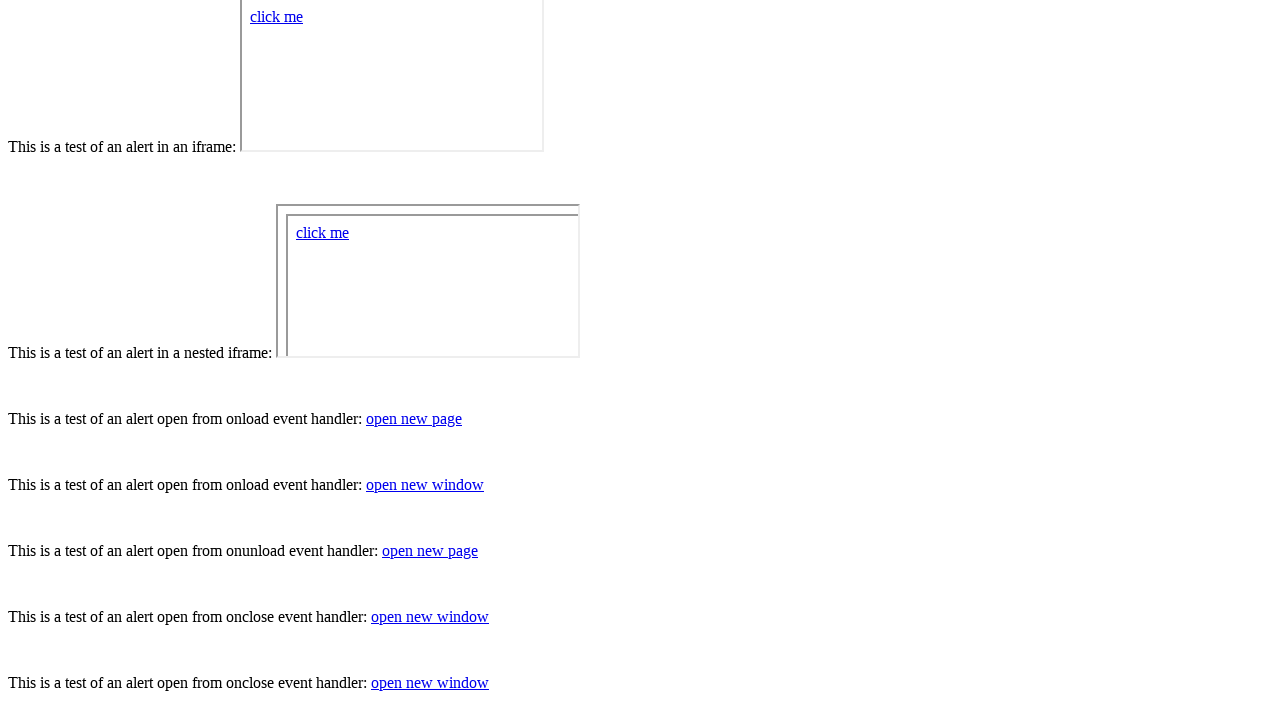

Waited 500ms for dialog to be handled
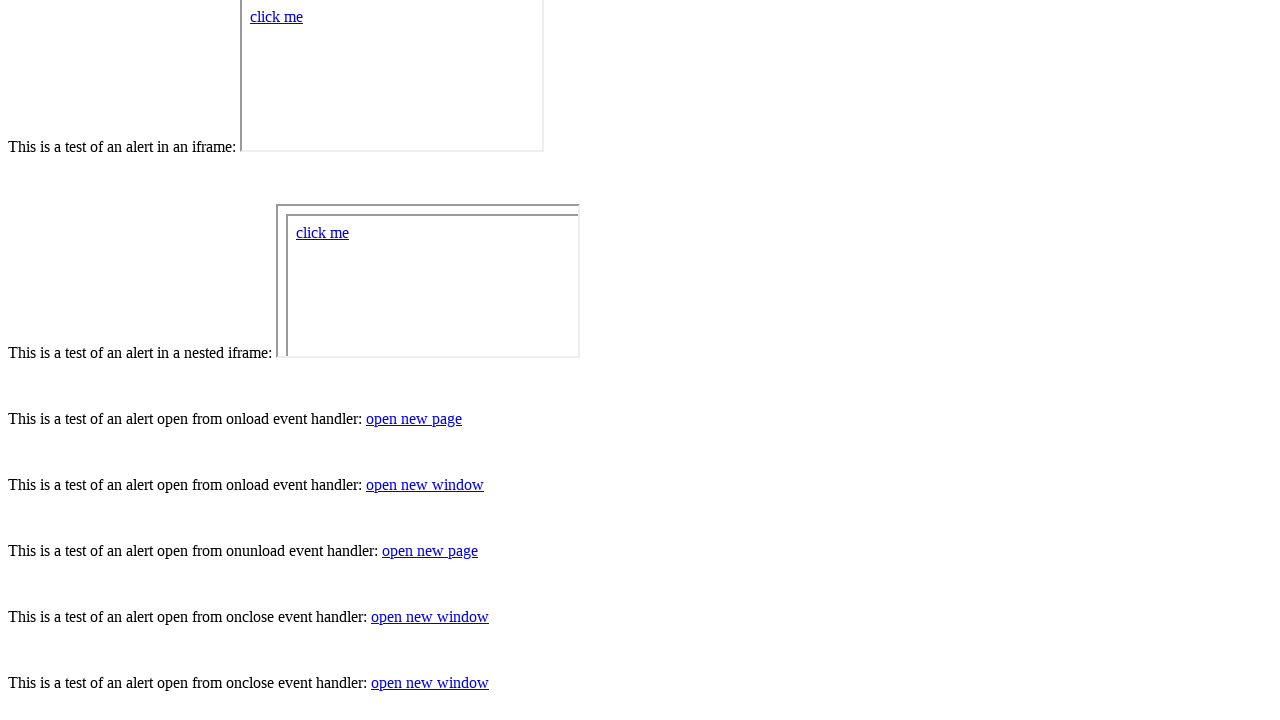

Verified alert message is 'framed cheese'
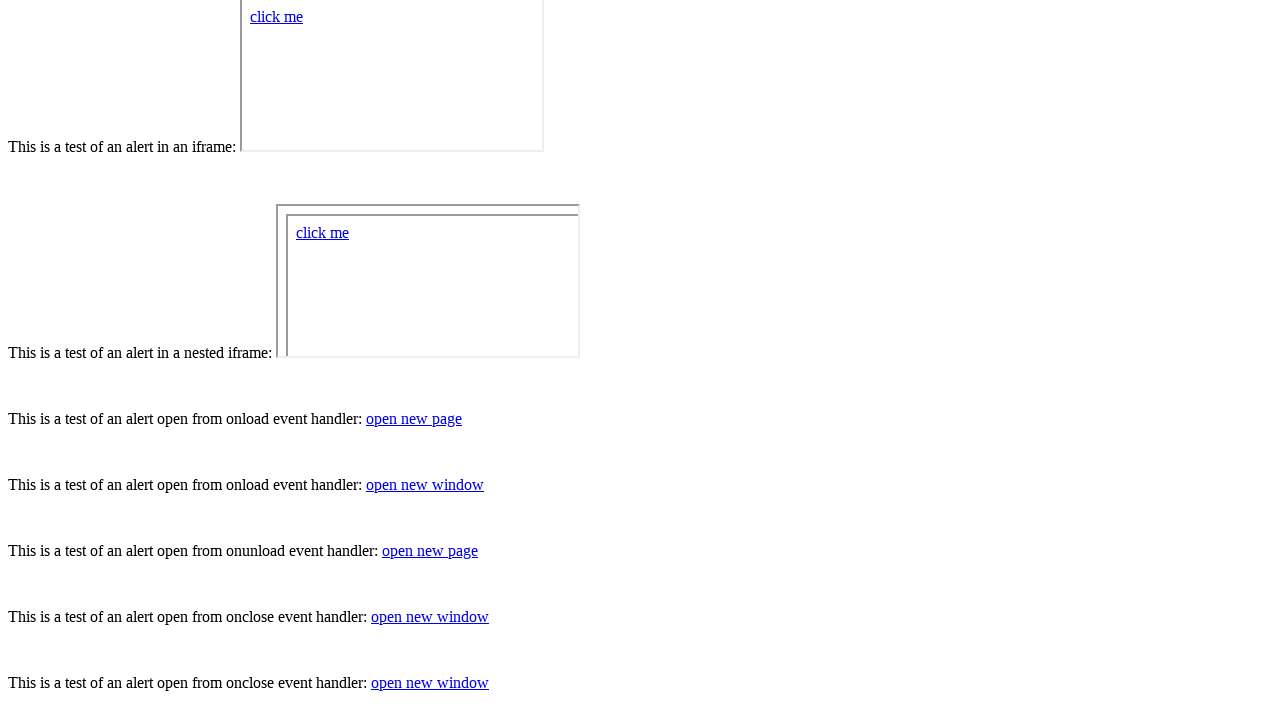

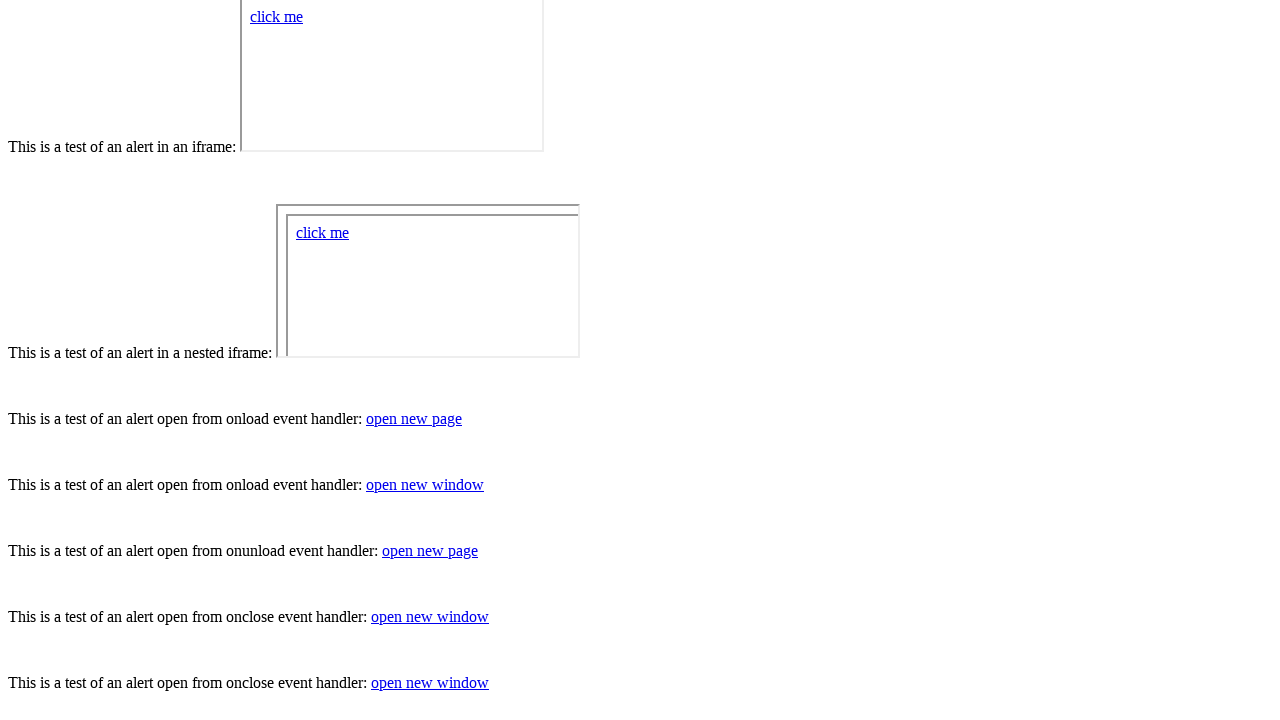